Waits for a price to drop to $100, books the item, solves a mathematical problem, and submits the answer

Starting URL: http://suninjuly.github.io/explicit_wait2.html

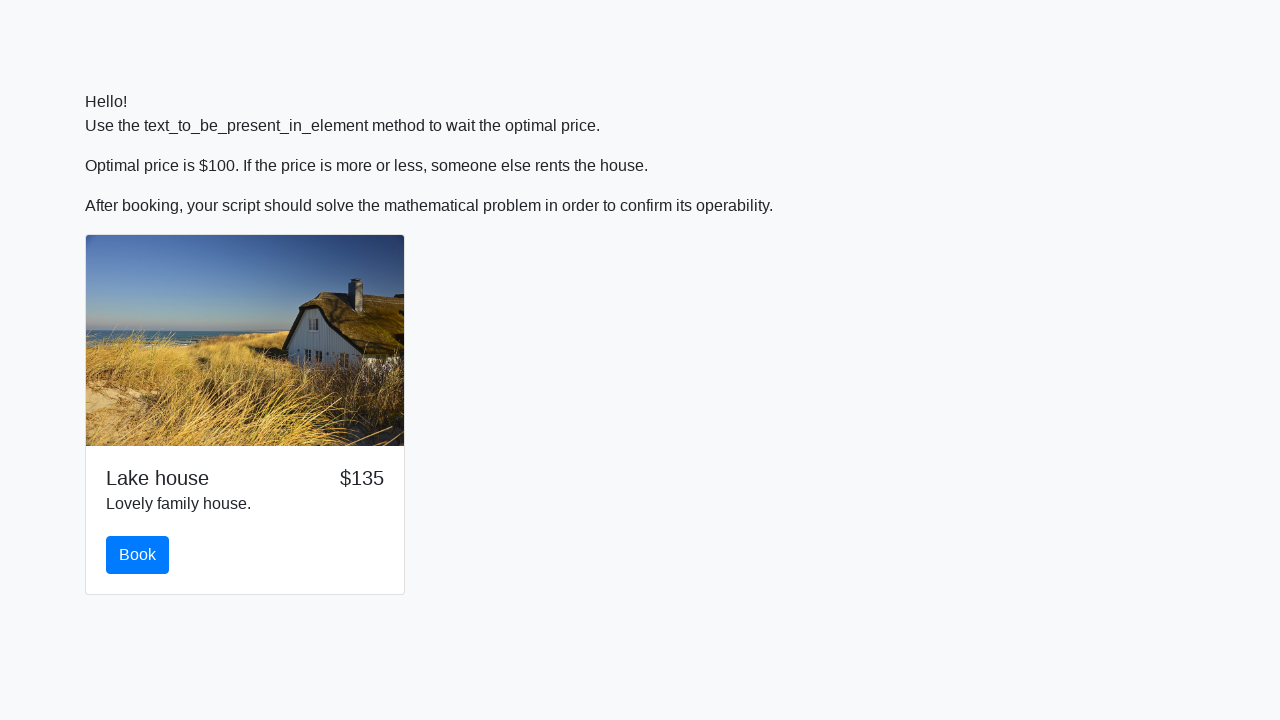

Waited for price to drop to $100
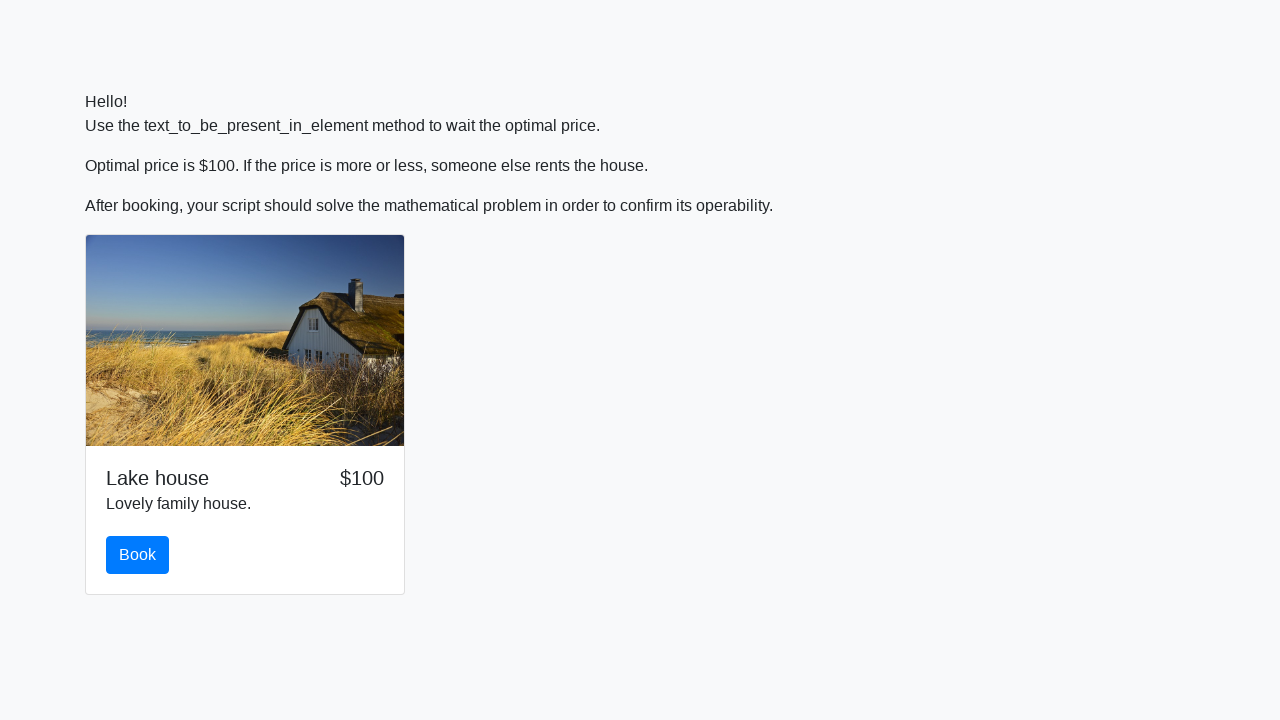

Clicked the Book button at (138, 555) on #book
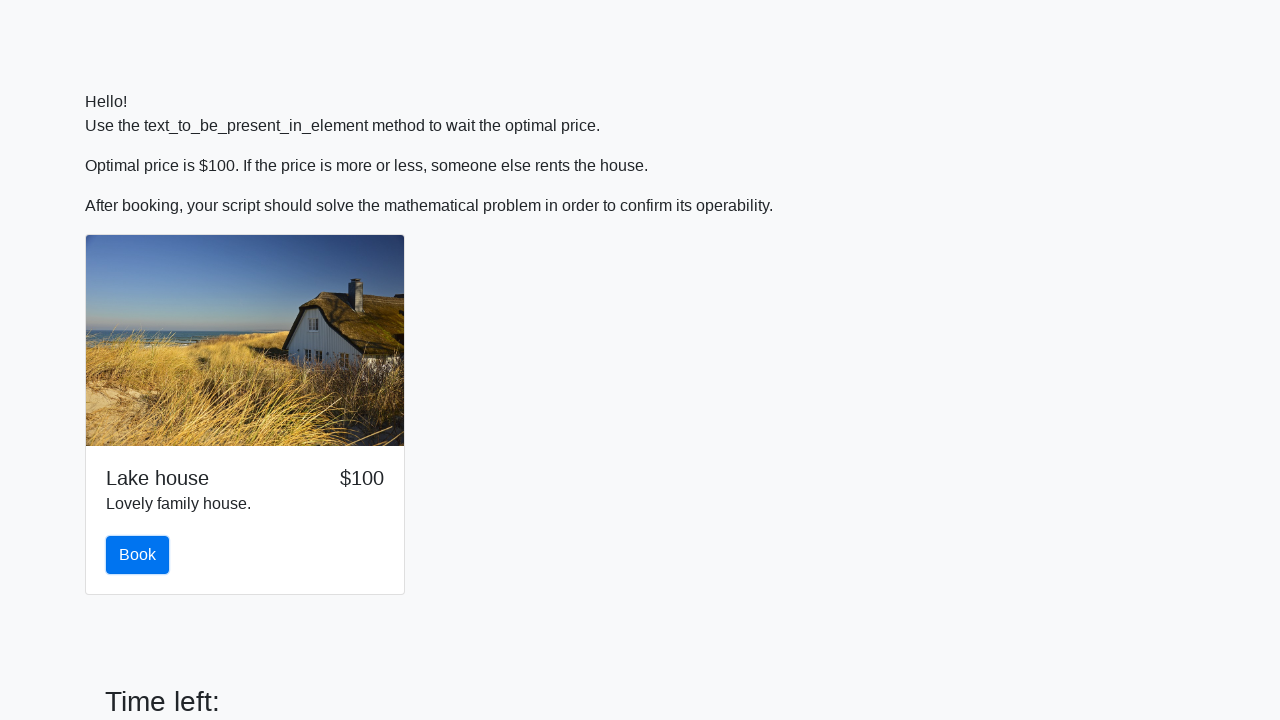

Retrieved input value for calculation: 724
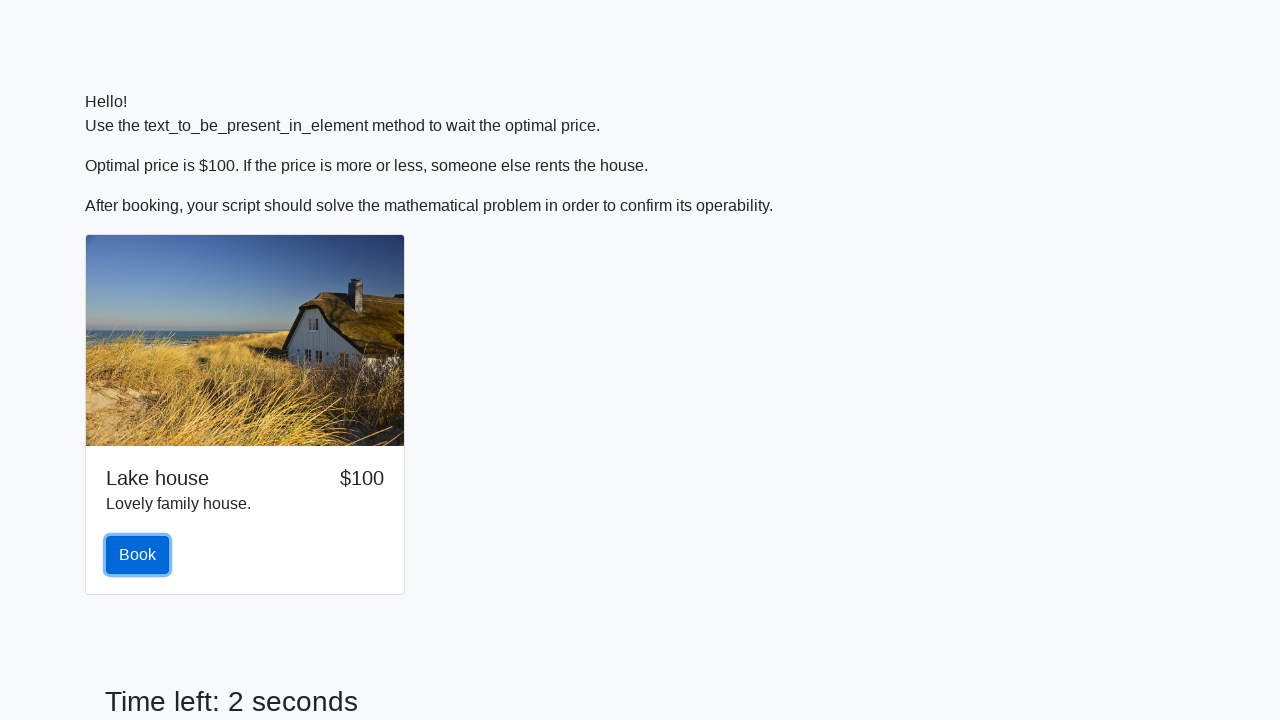

Calculated answer and filled answer field with: 2.475477936449424 on #answer
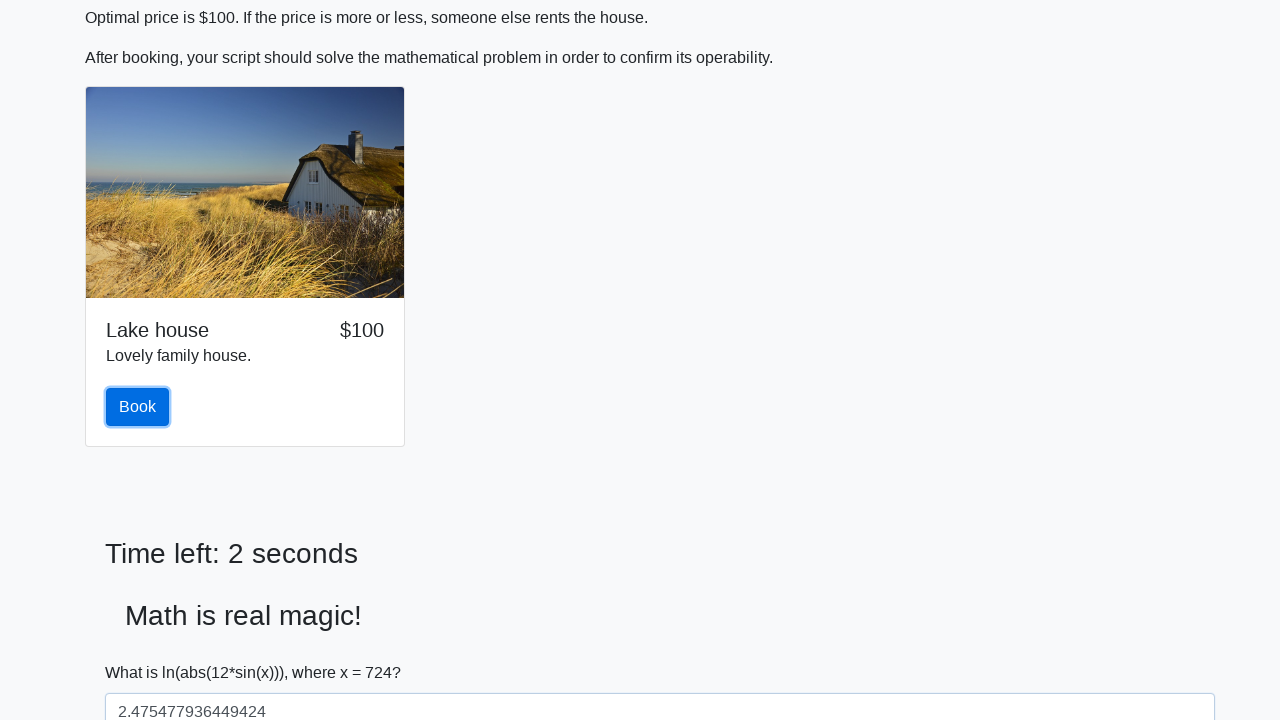

Clicked the Solve button to submit answer at (143, 651) on #solve
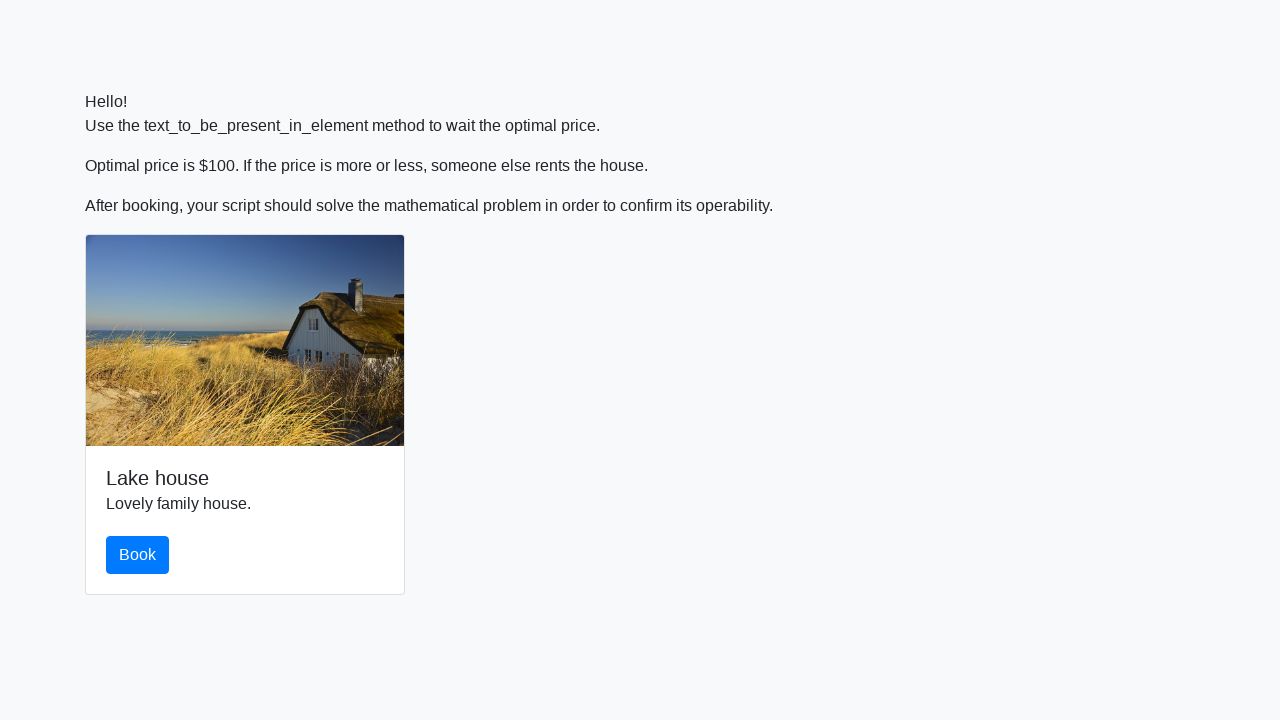

Set up dialog handler to accept alerts
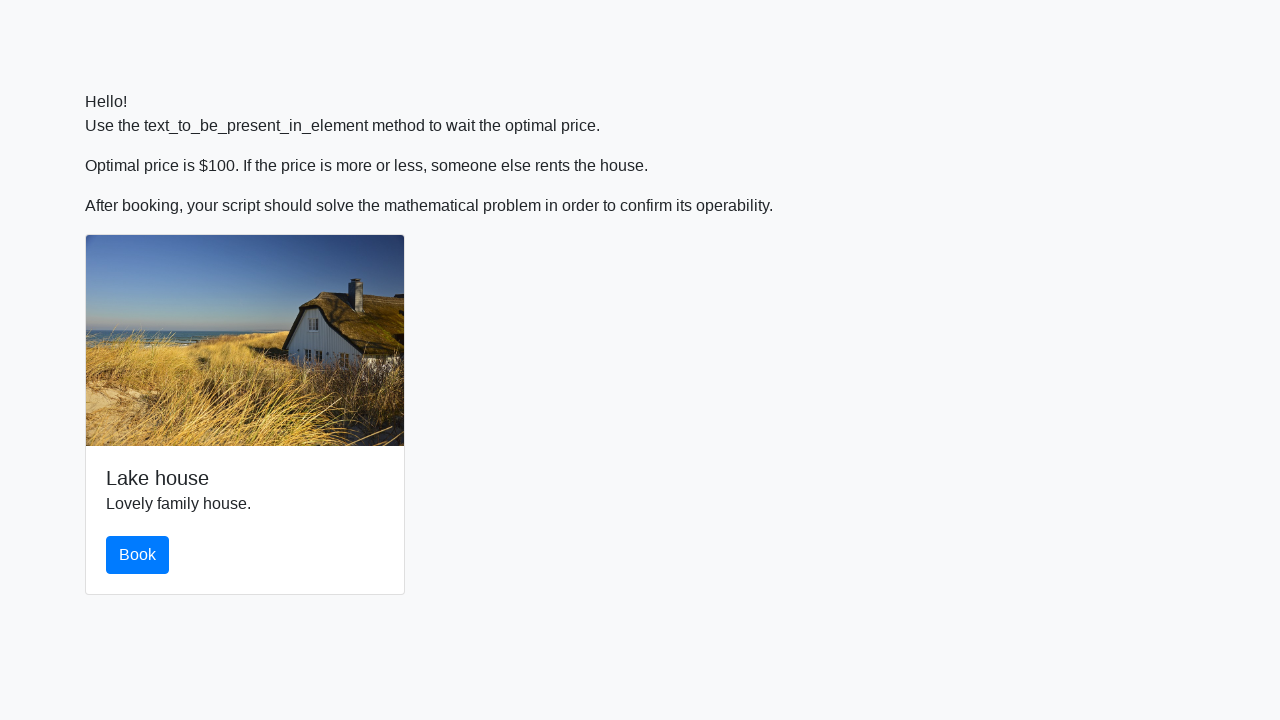

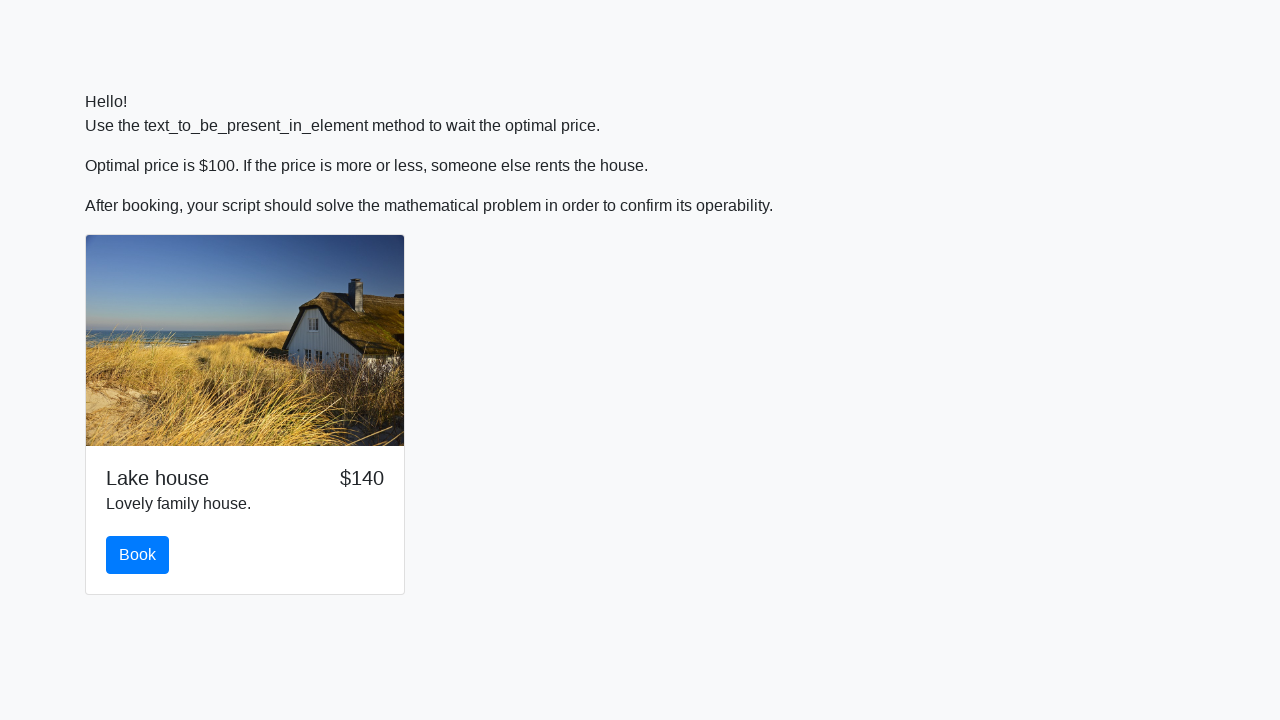